Tests JavaScript alert handling by clicking a button that triggers an alert box, then dismissing the alert.

Starting URL: https://www.hyrtutorials.com/p/alertsdemo.html

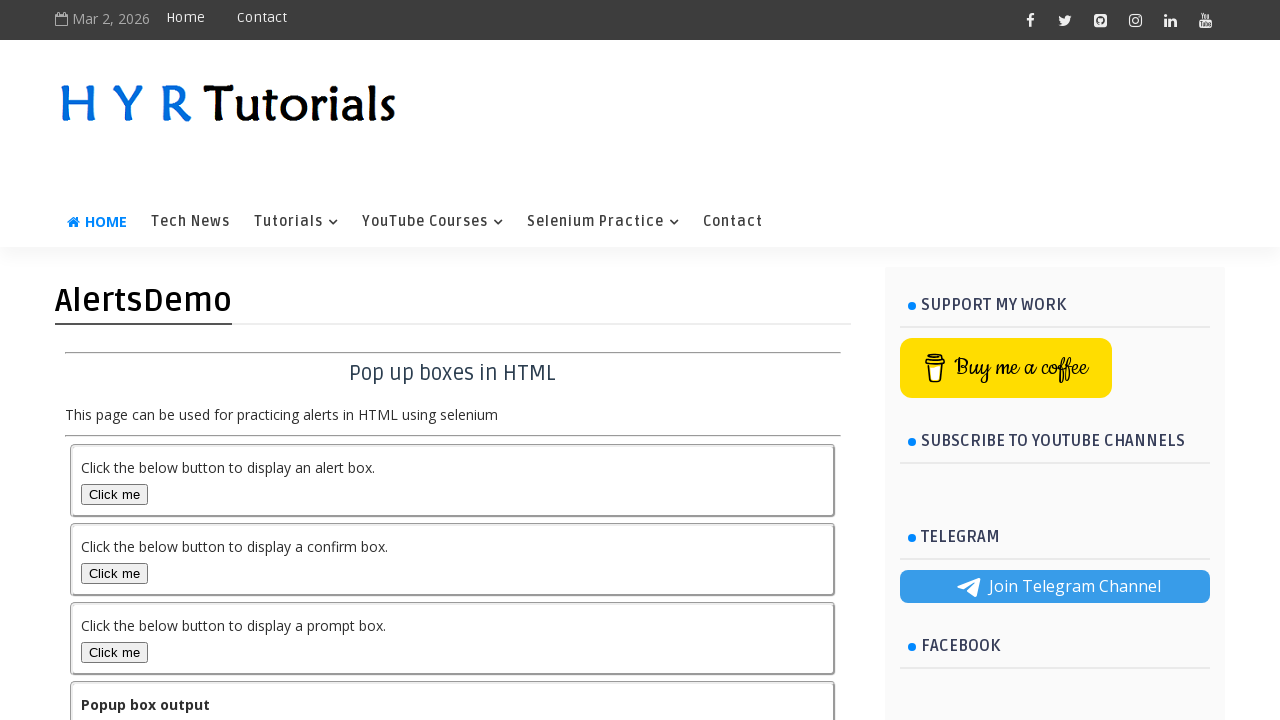

Clicked alert box button to trigger the alert at (114, 494) on #alertBox
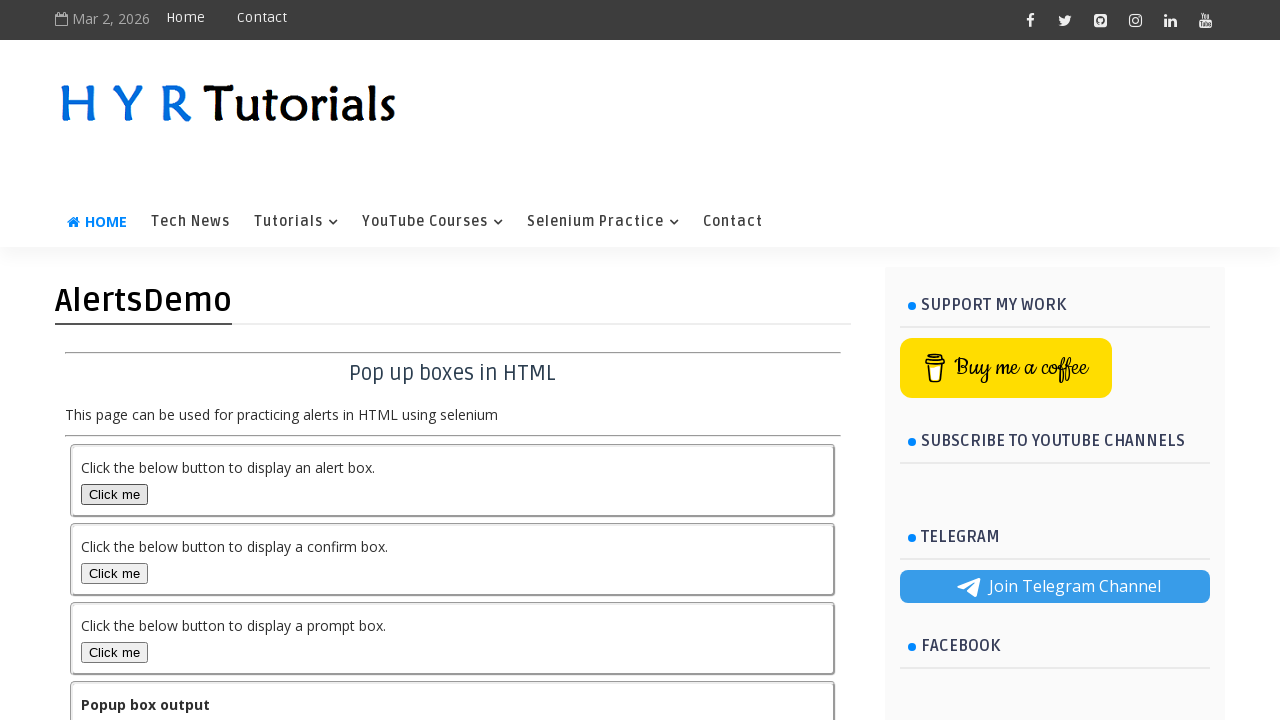

Set up dialog handler to dismiss alerts
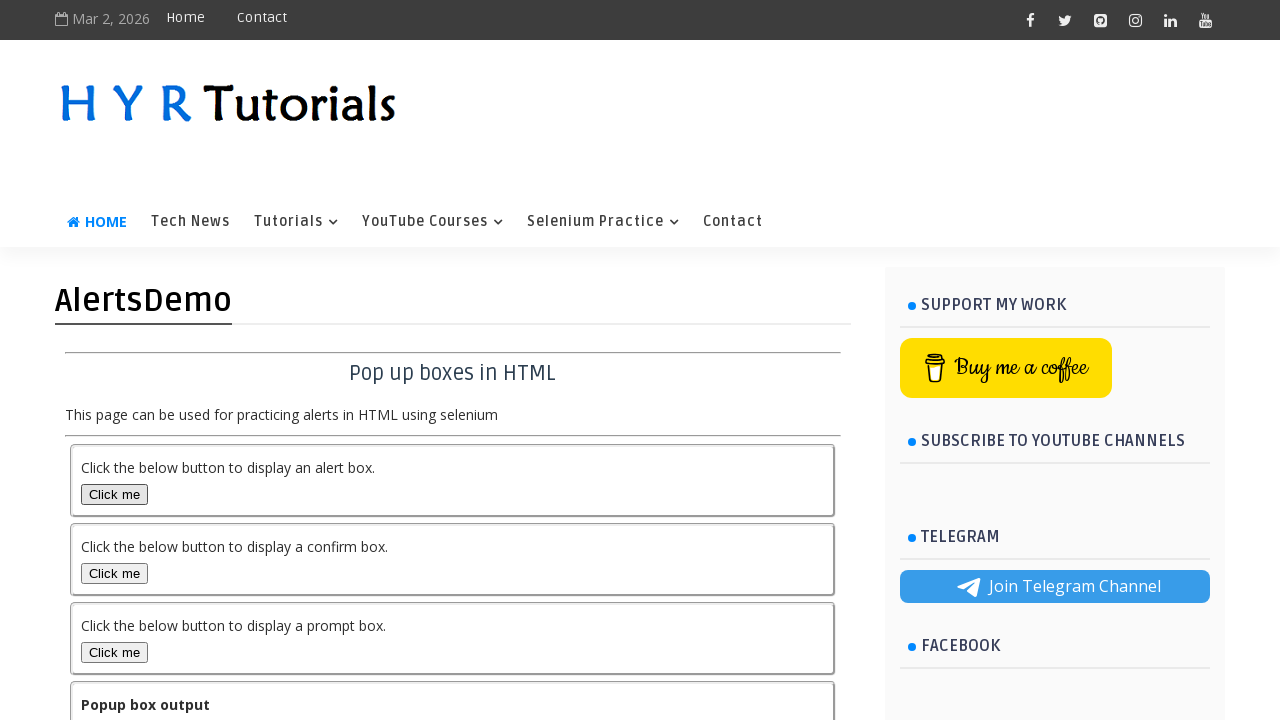

Registered dialog handler function
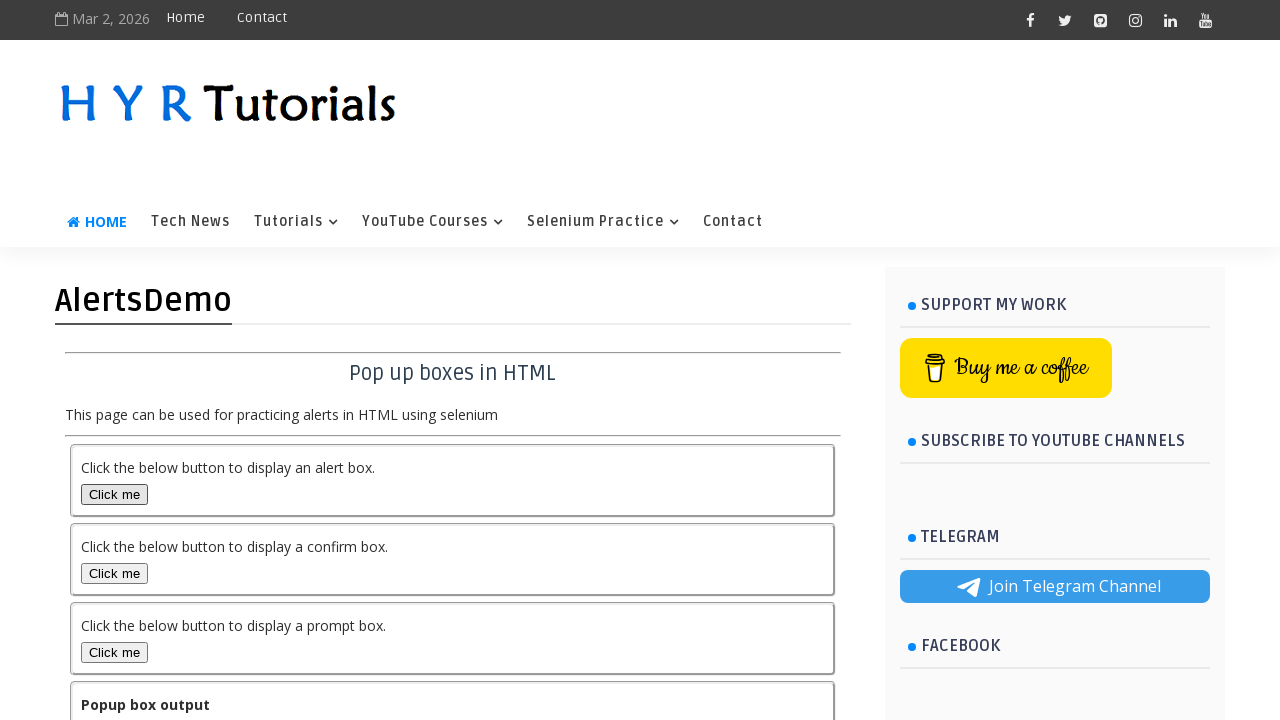

Clicked alert box button to trigger the alert at (114, 494) on #alertBox
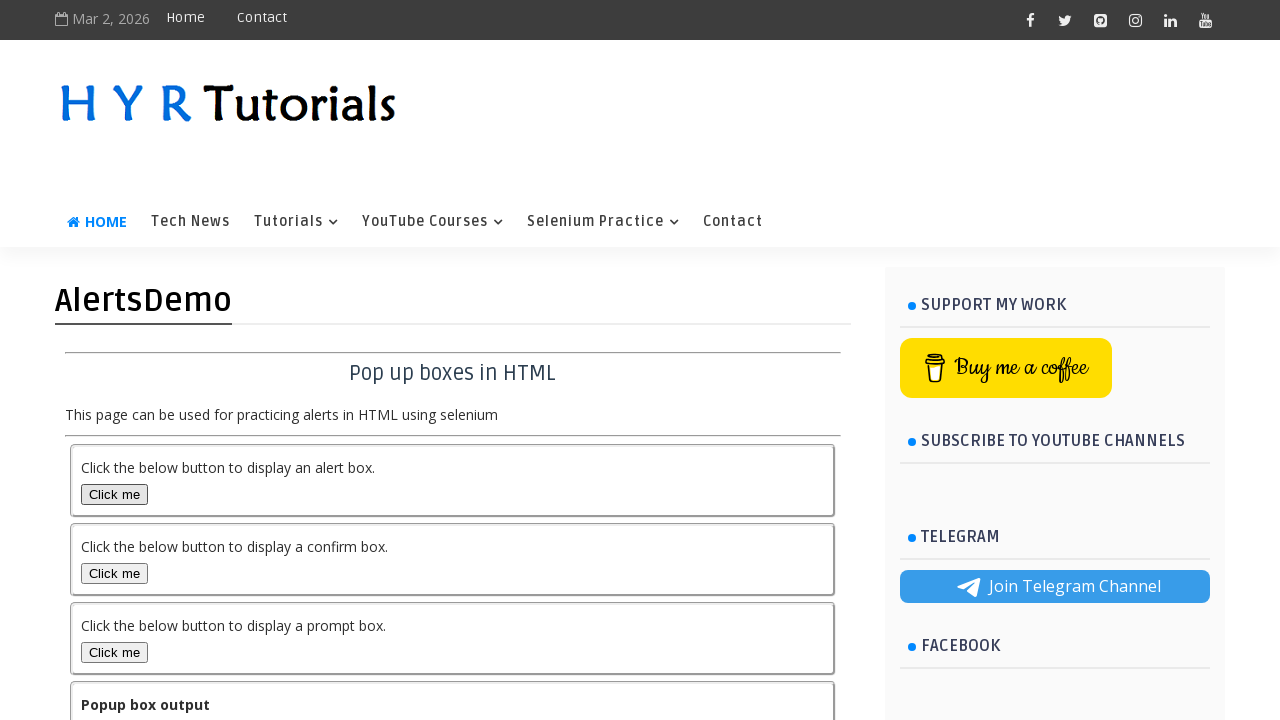

Waited for dialog to be processed
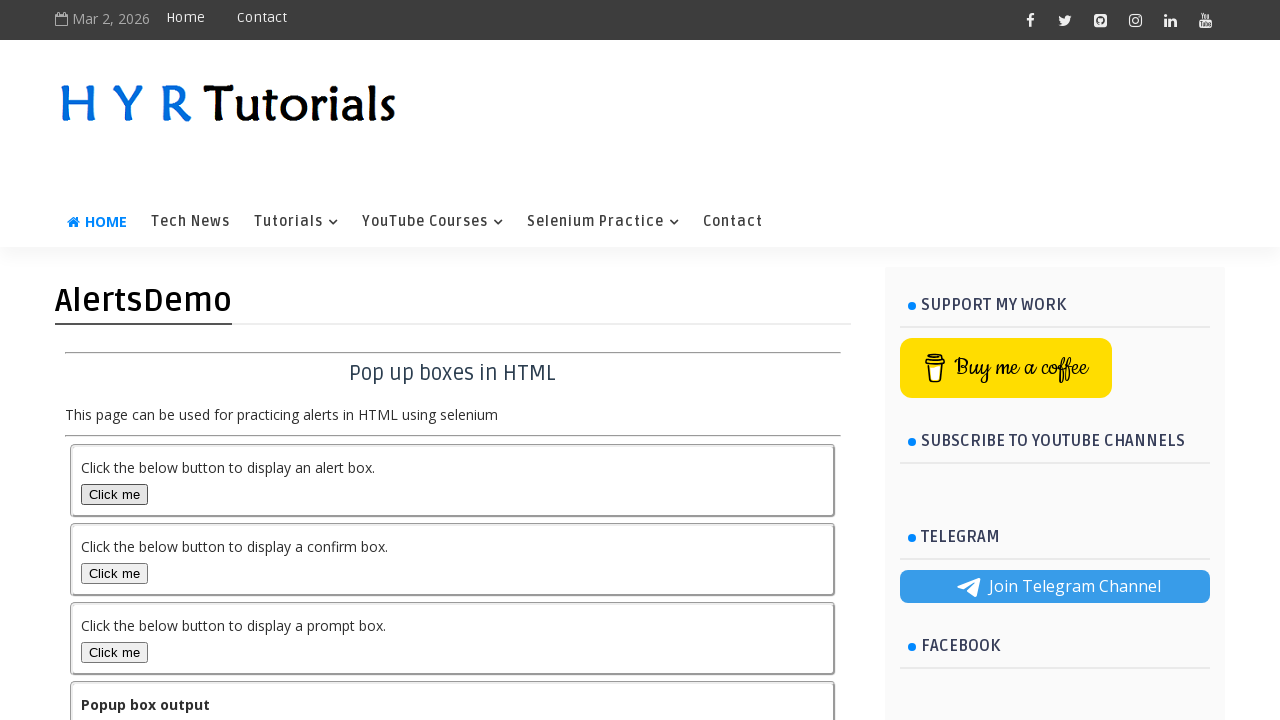

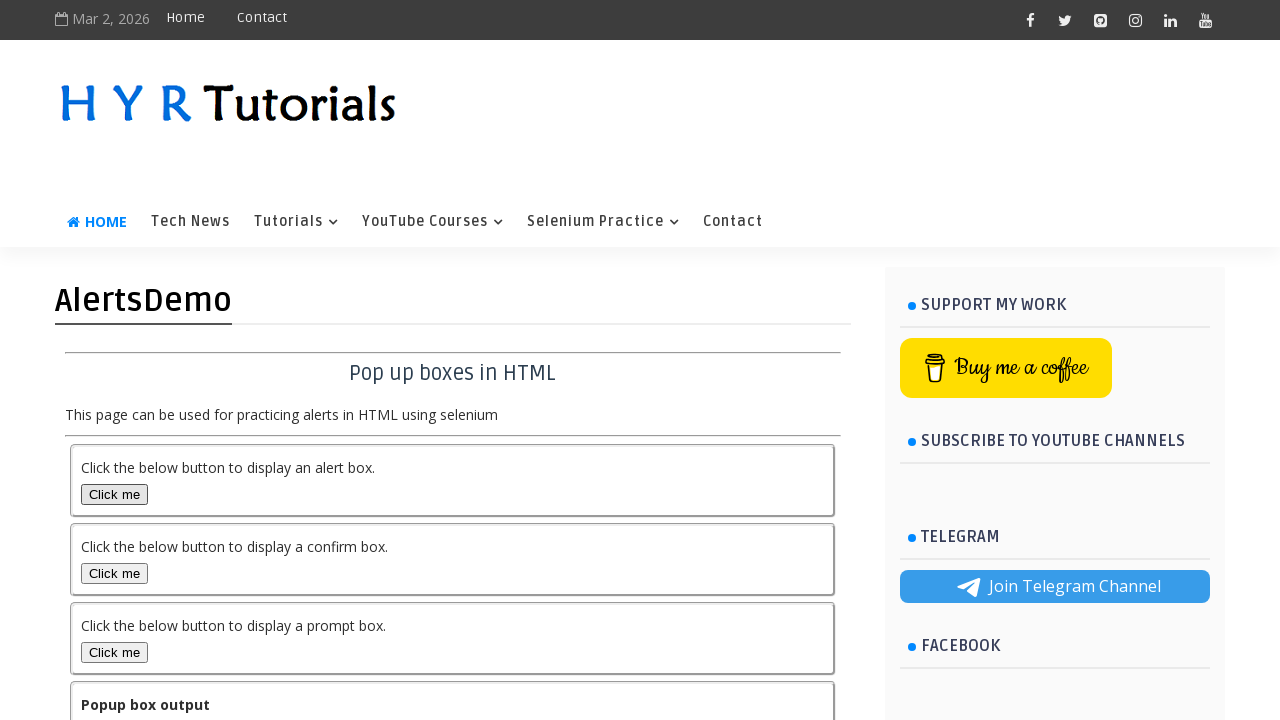